Tests a practice form by filling in personal details (name, gender, experience, date), selecting profession, tools, continent, and Selenium commands, then submitting the form

Starting URL: https://www.techlistic.com/p/selenium-practice-form.html

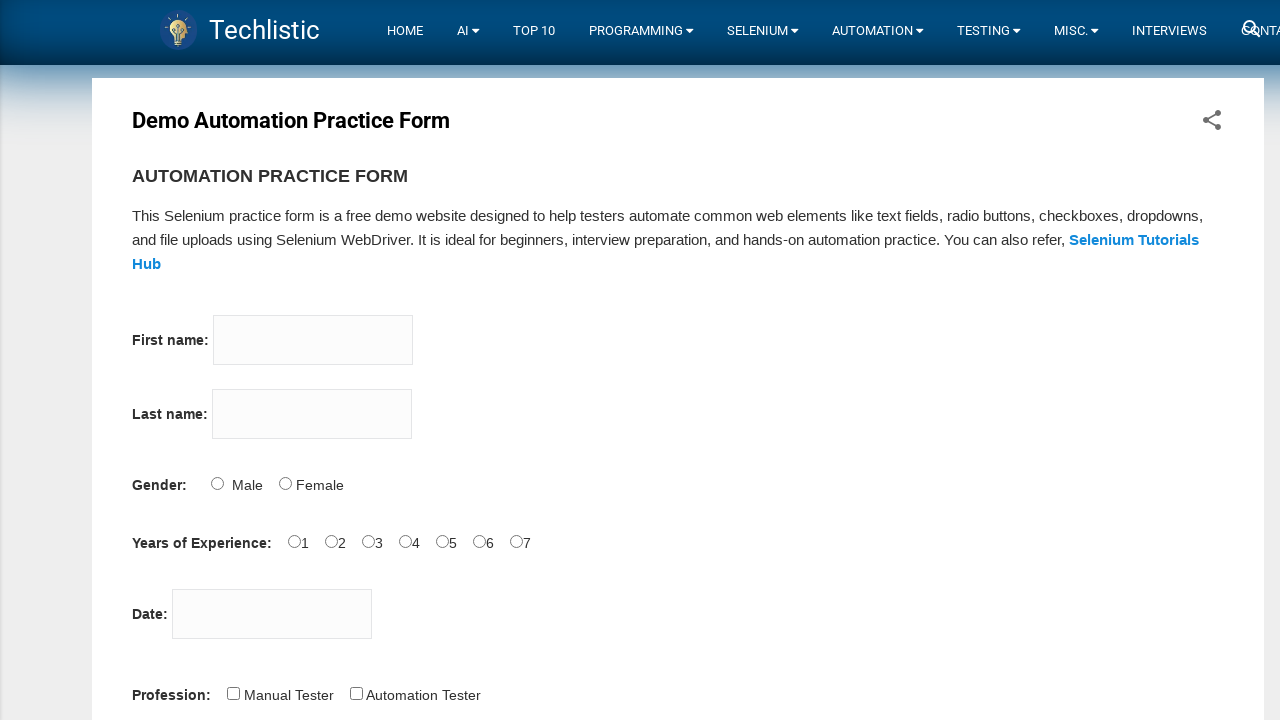

Filled firstname field with 'Merve' on input[name='firstname']
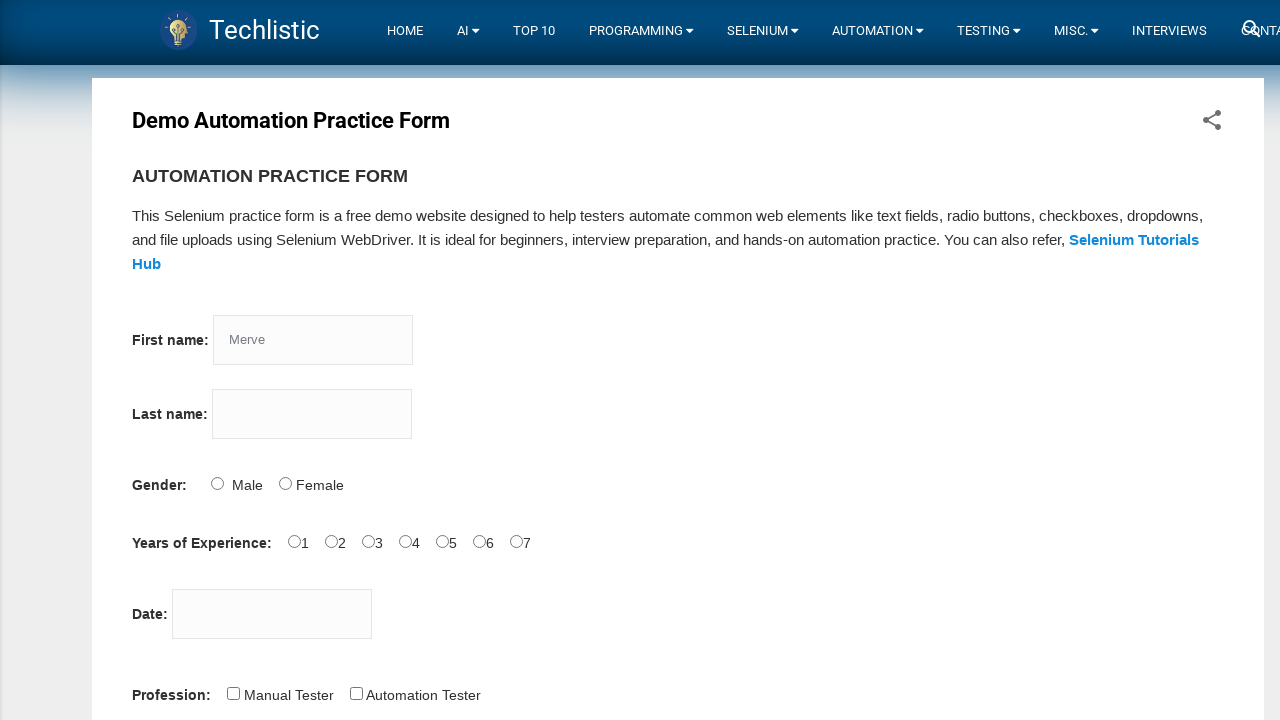

Filled lastname field with 'Buyukbas' on input[name='lastname']
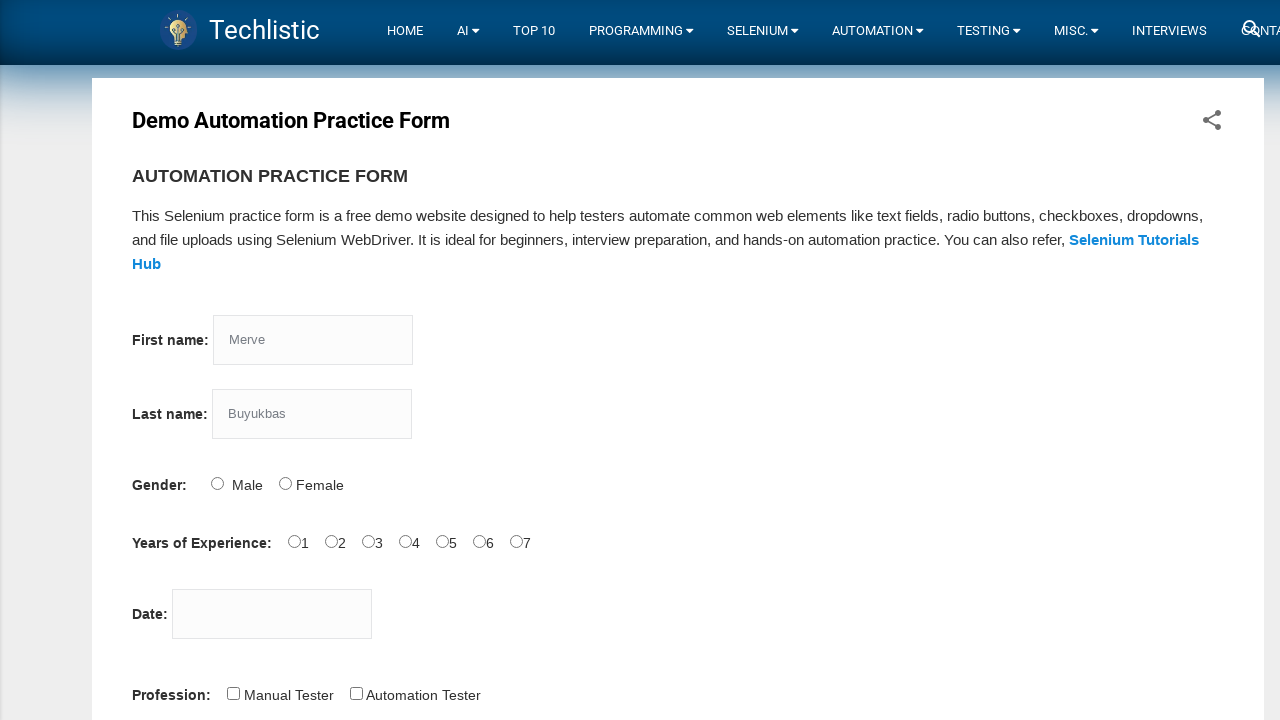

Selected Female gender option at (285, 483) on input[value='Female']
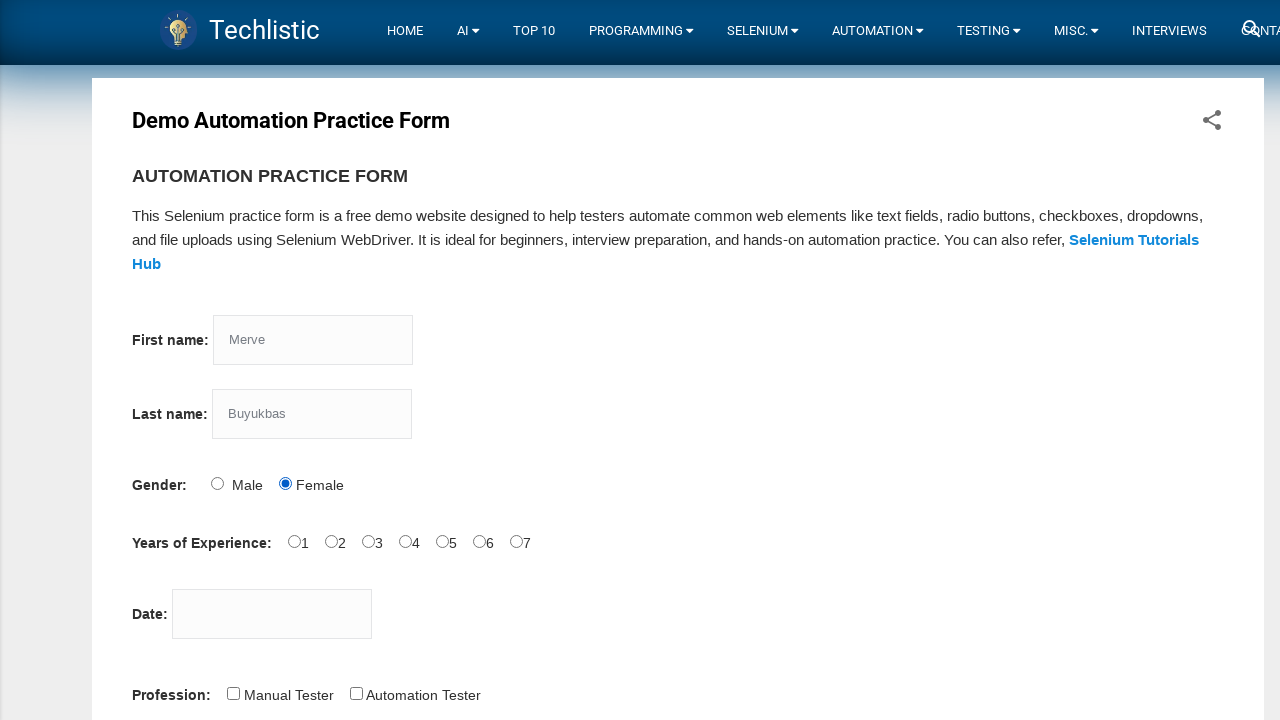

Selected 3 years of experience at (368, 541) on input[id='exp-2']
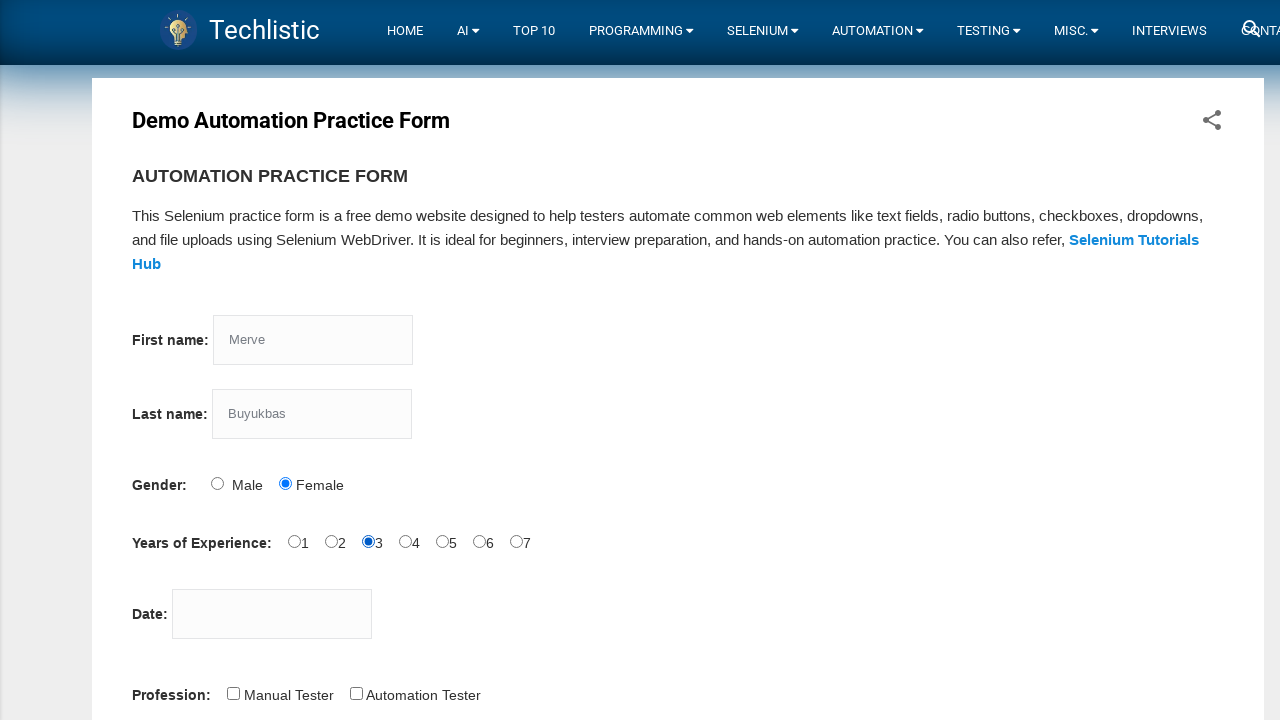

Filled date field with '29.09.2022' on input[id='datepicker']
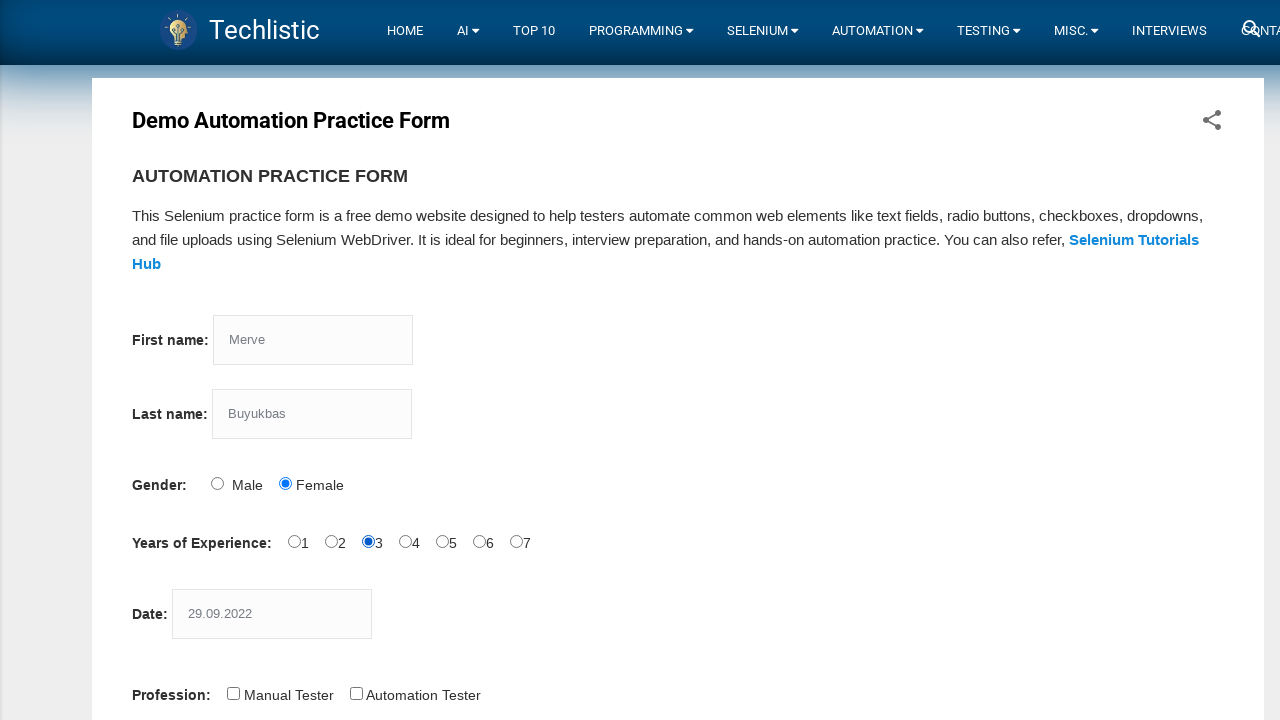

Scrolled profession field into view
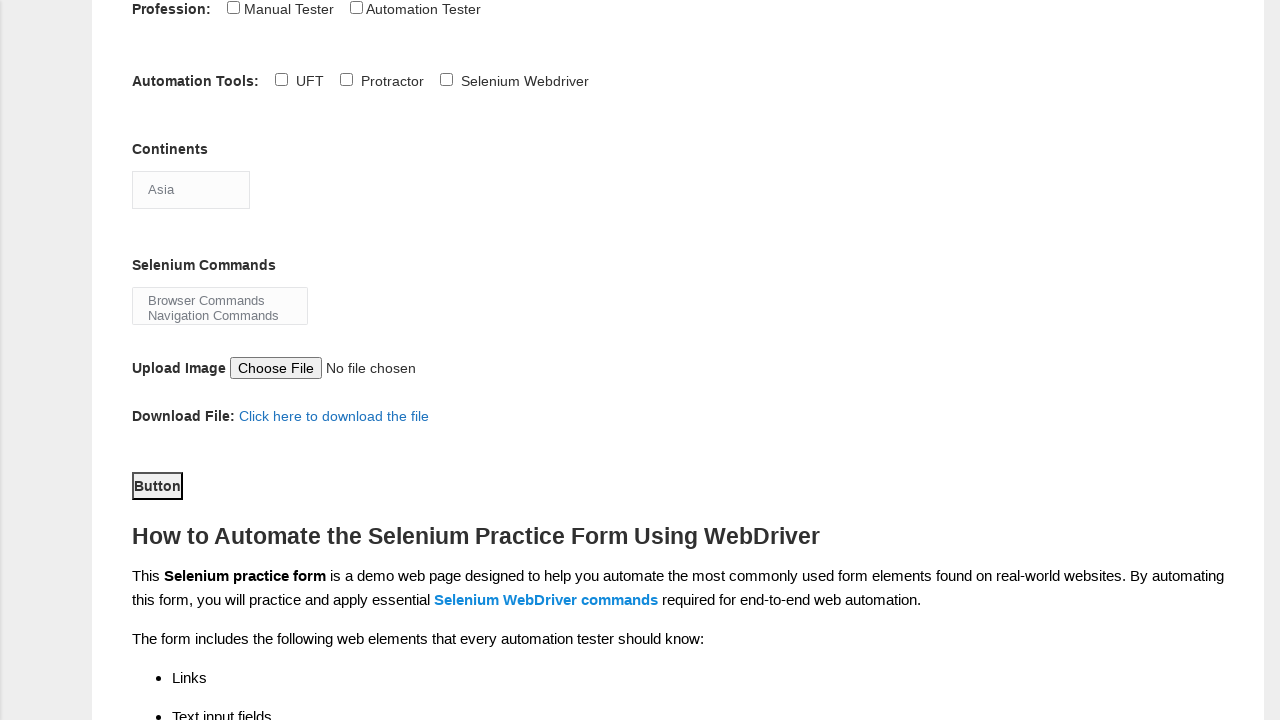

Selected 'Automation Tester' profession at (356, 7) on input#profession-1
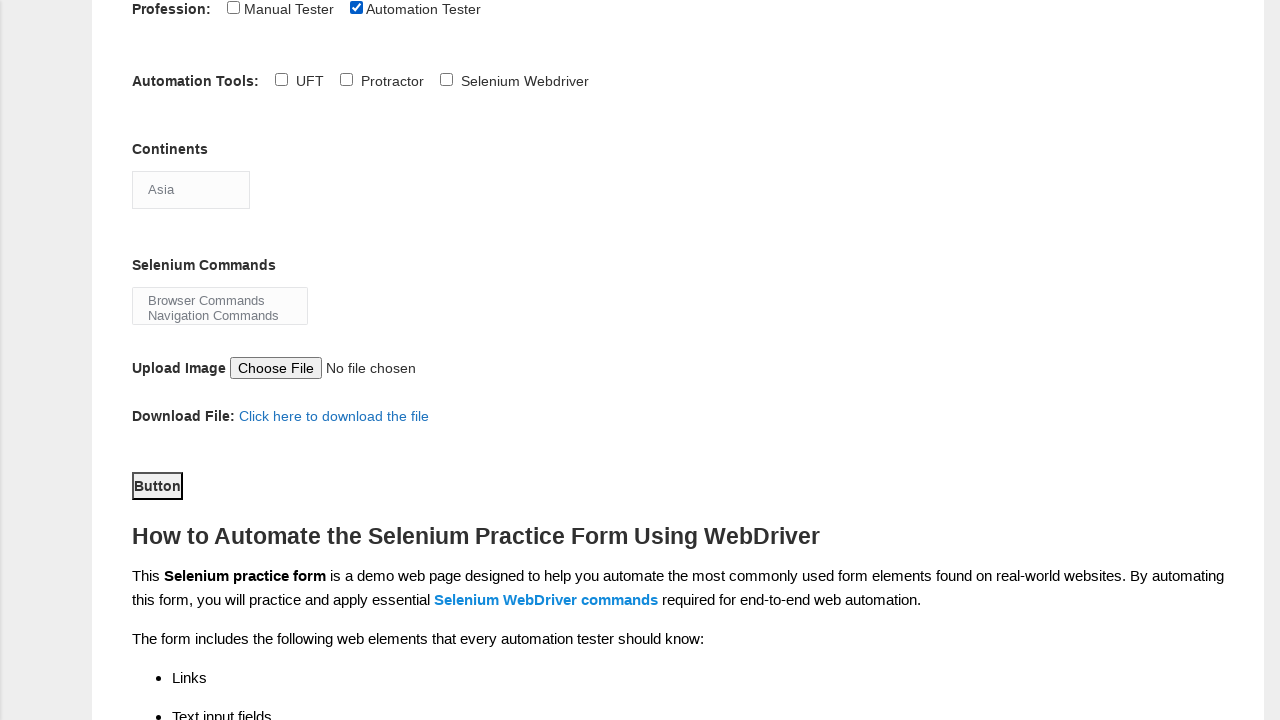

Selected 'Selenium Webdriver' tool at (446, 79) on input#tool-2
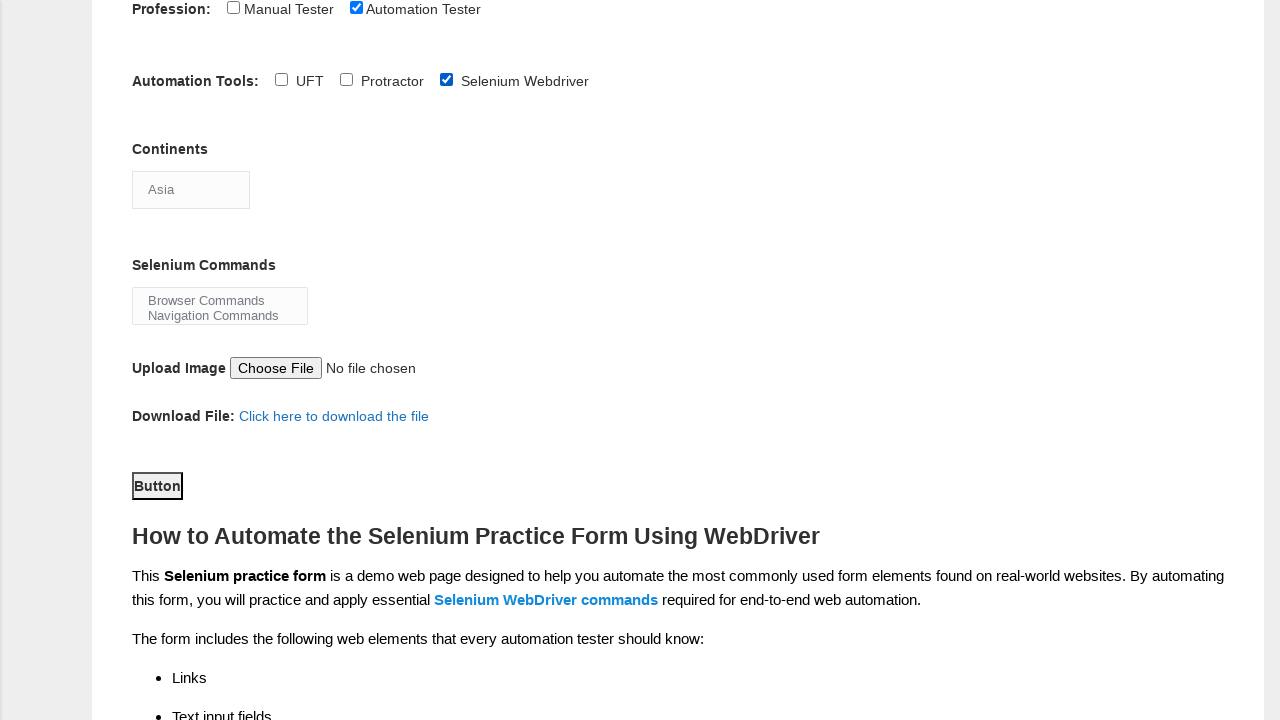

Selected 'Antarctica' continent from dropdown on select#continents
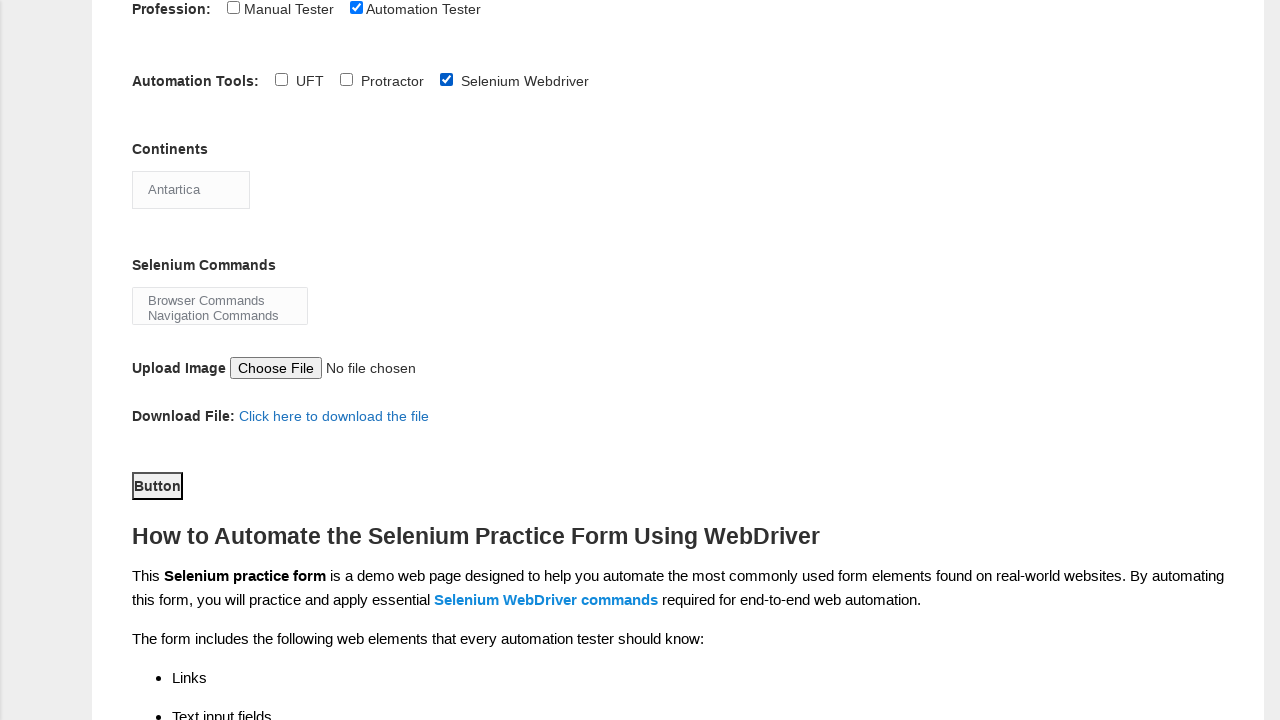

Selected 'Wait Commands' from Selenium commands dropdown on select#selenium_commands
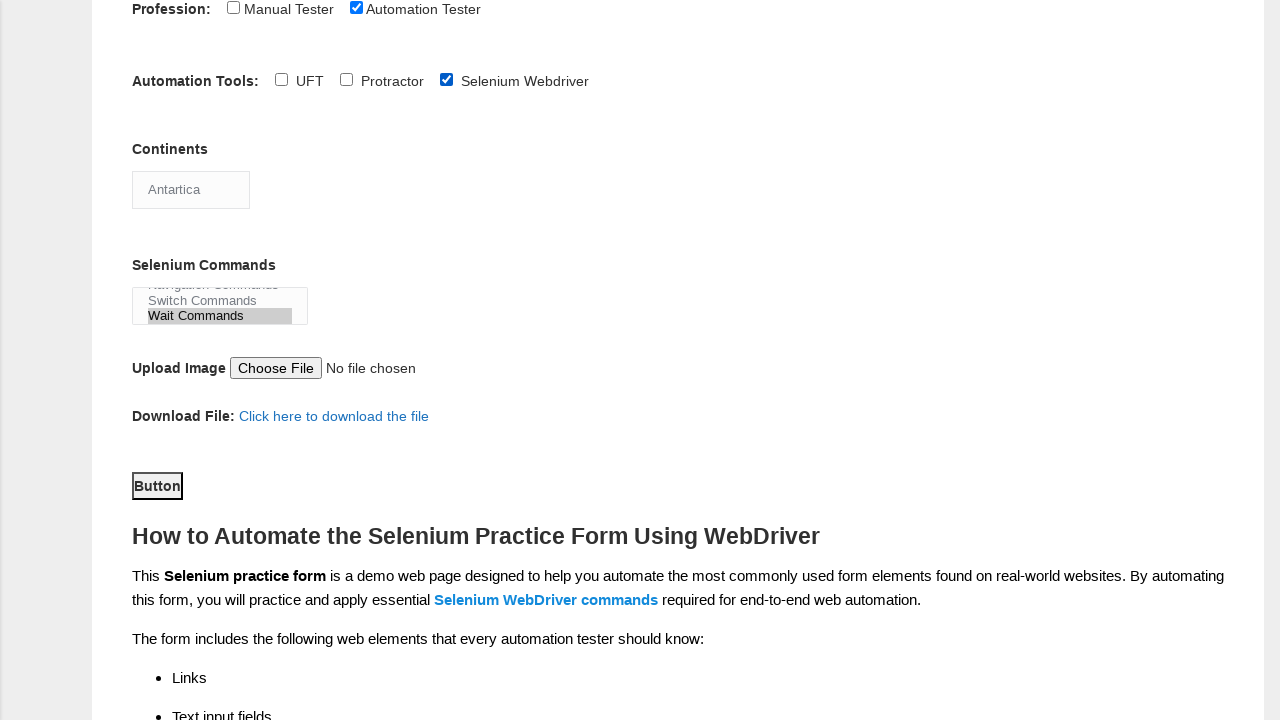

Clicked submit button to submit the form at (157, 486) on button#submit
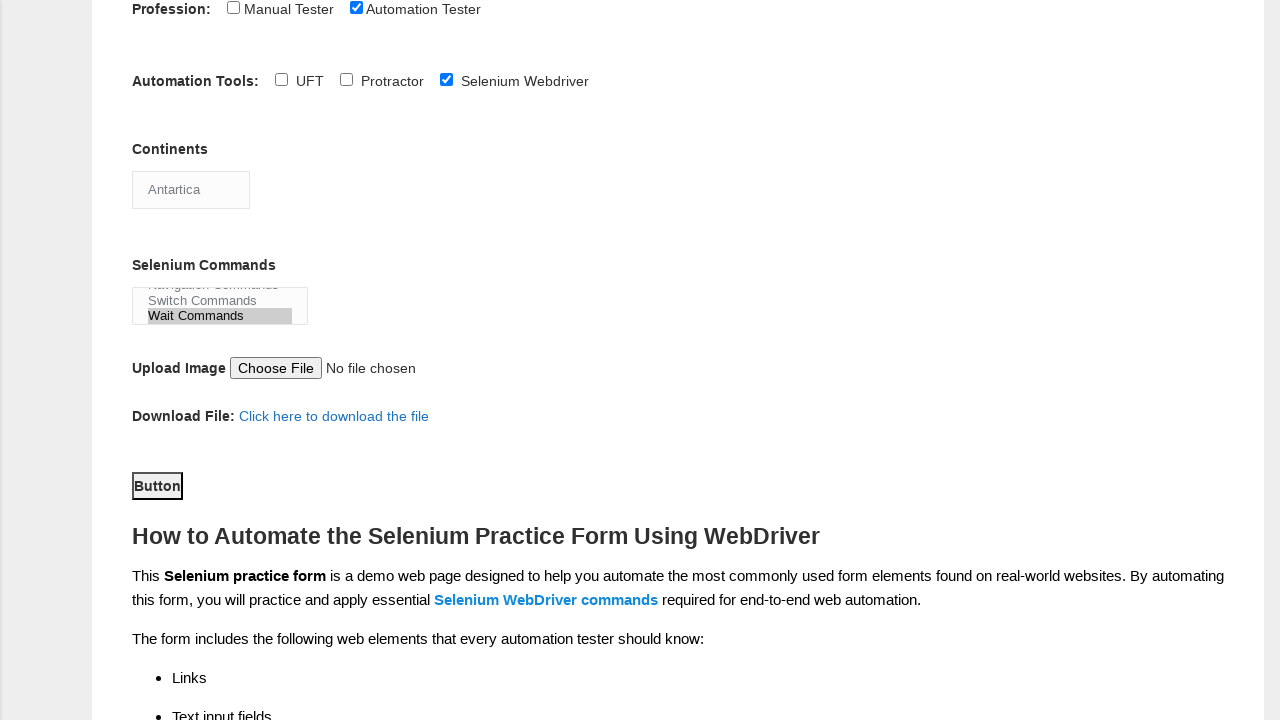

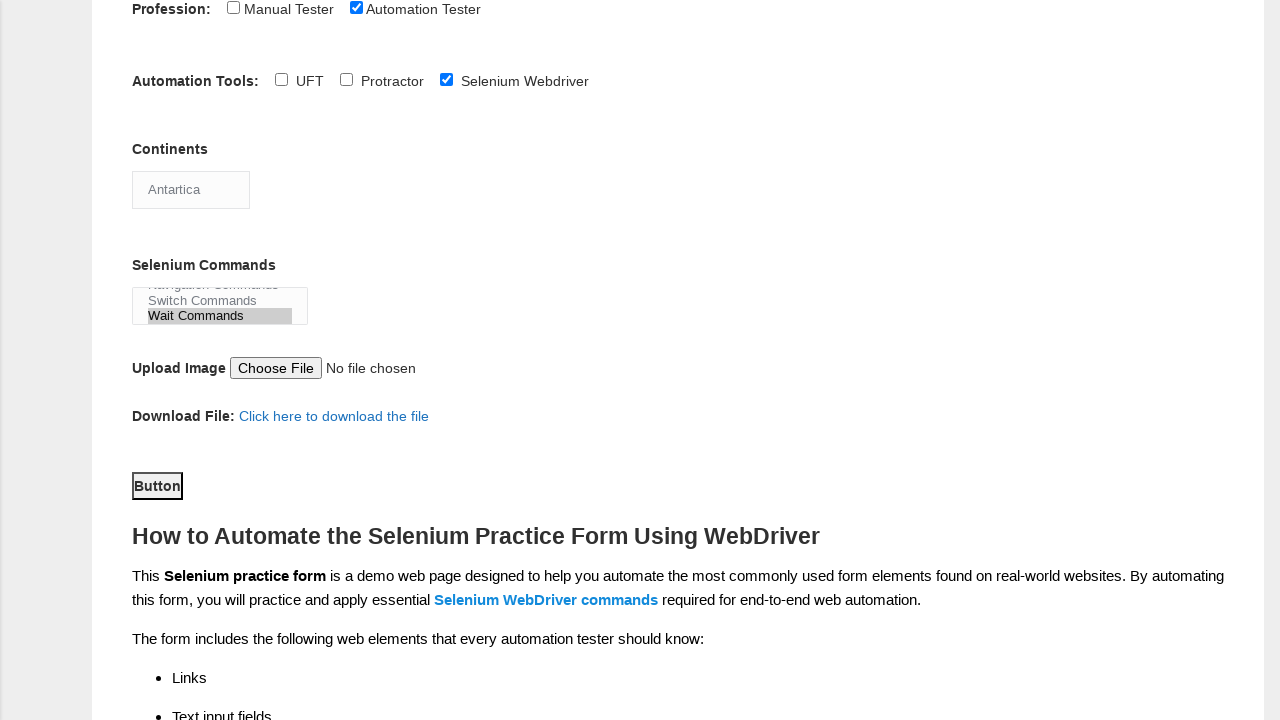